Tests JavaScript alert handling by triggering three different types of alerts (simple alert, confirm dialog, and prompt dialog) and interacting with each one appropriately.

Starting URL: https://the-internet.herokuapp.com/javascript_alerts

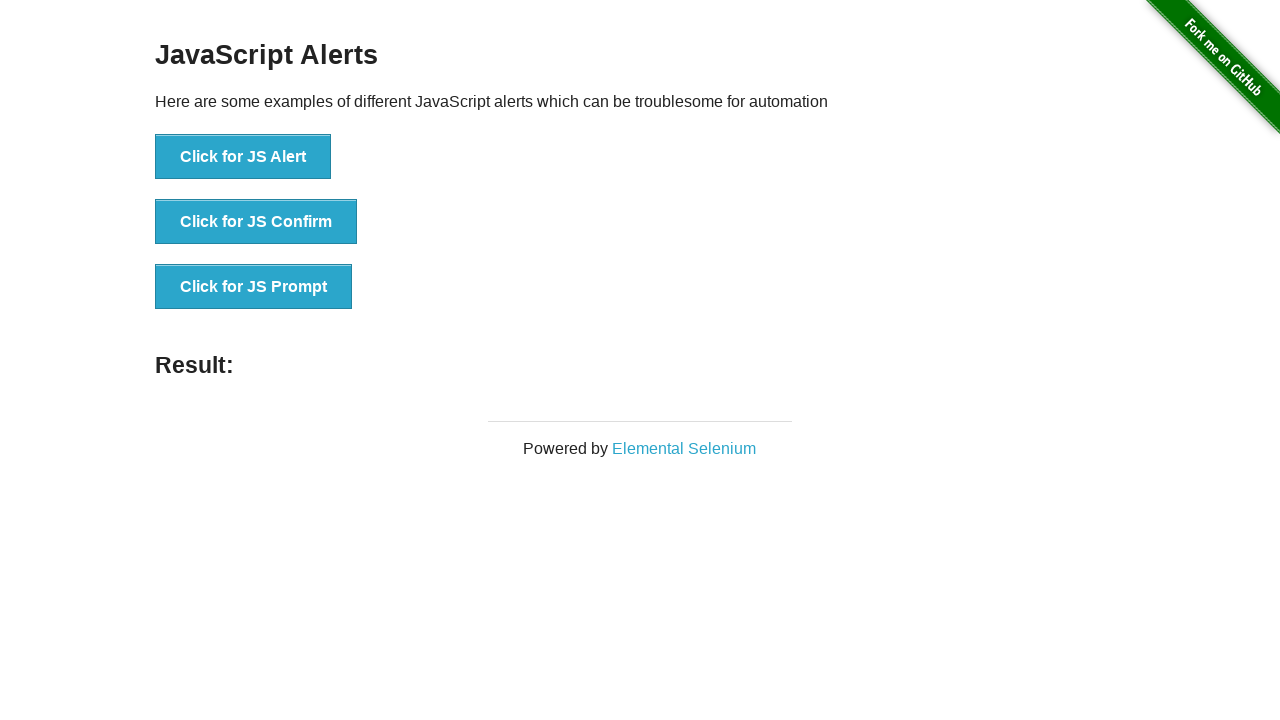

Navigated to JavaScript alerts test page
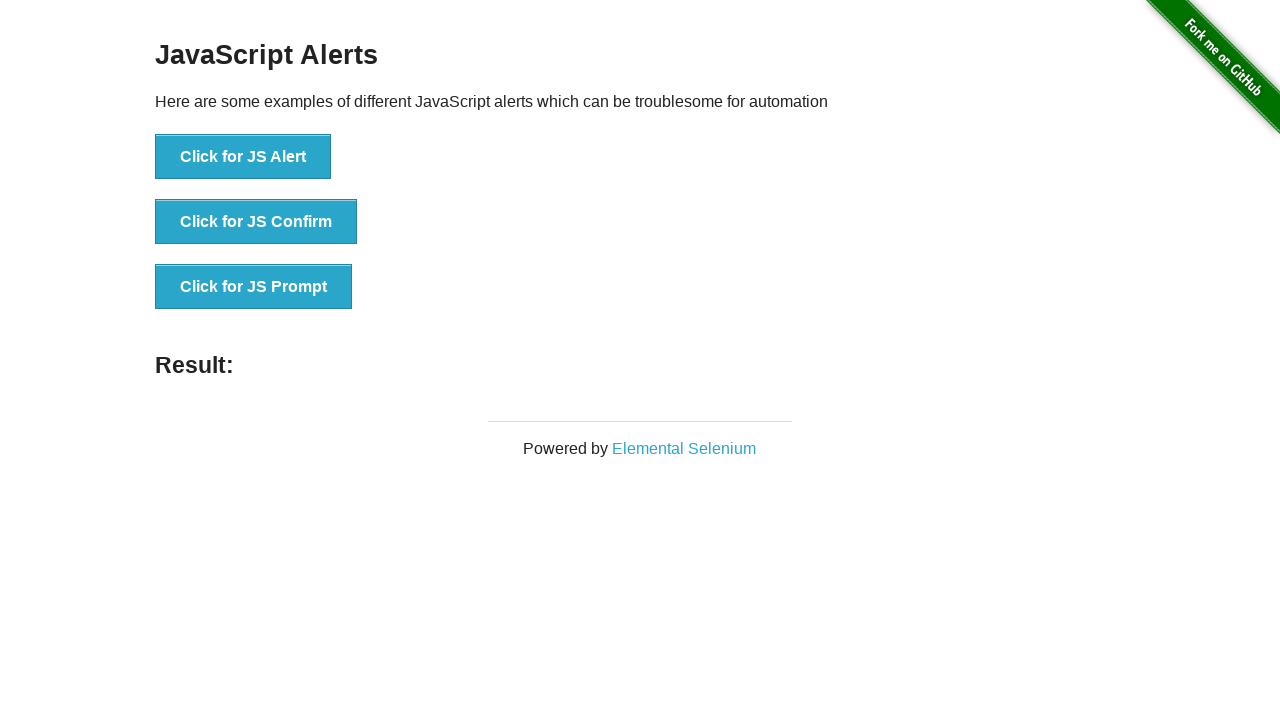

Clicked button to trigger first JS alert at (243, 157) on xpath=//button[normalize-space()='Click for JS Alert']
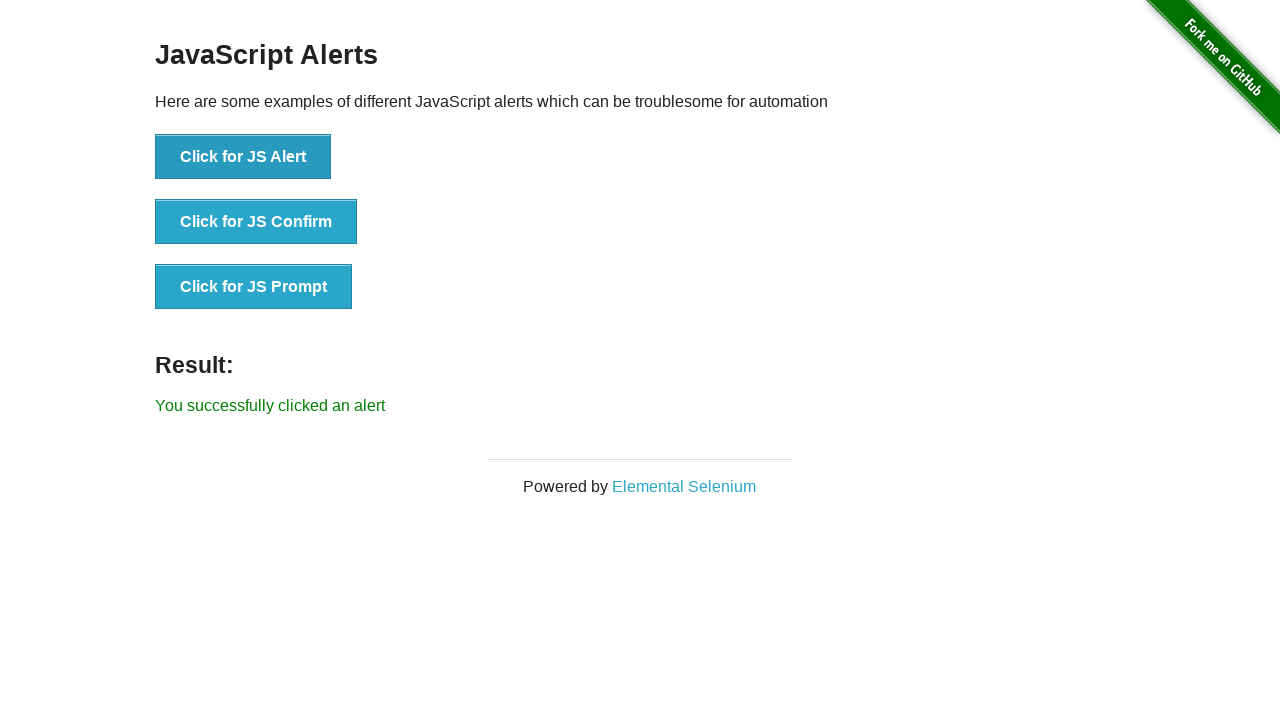

Set up listener to accept JS alert
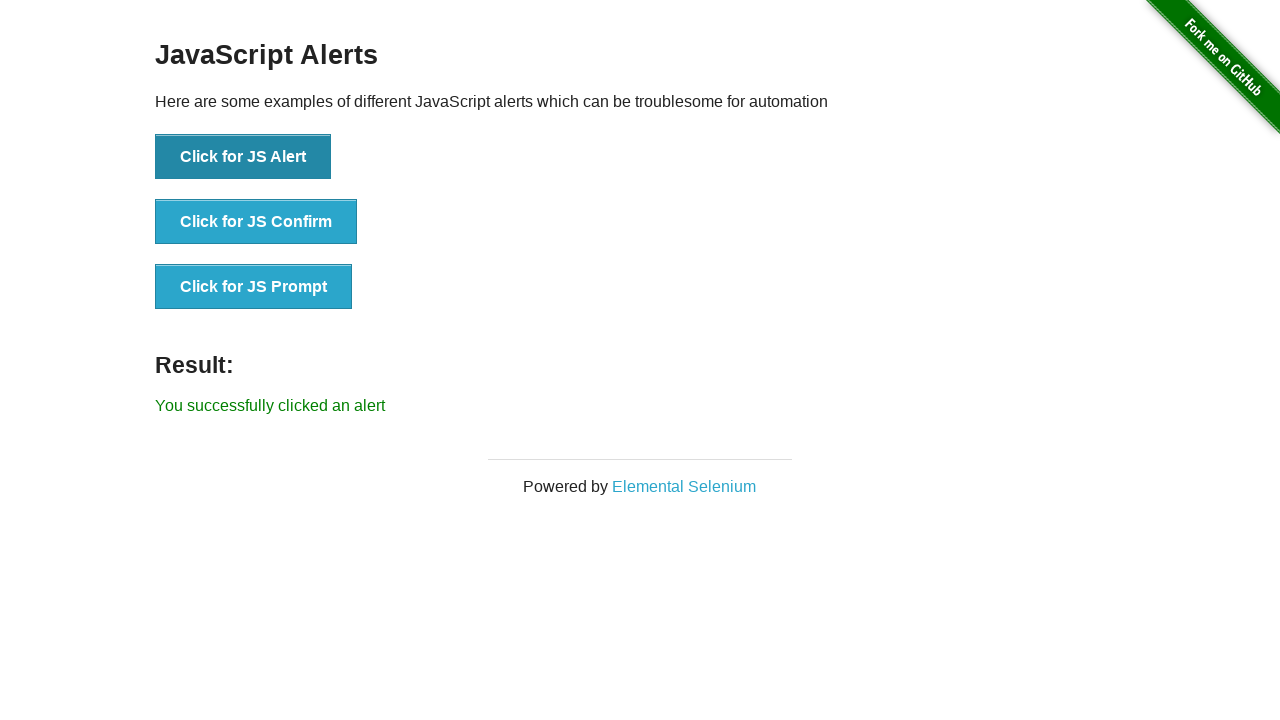

Clicked button to trigger JS alert and accepted it at (243, 157) on xpath=//button[normalize-space()='Click for JS Alert']
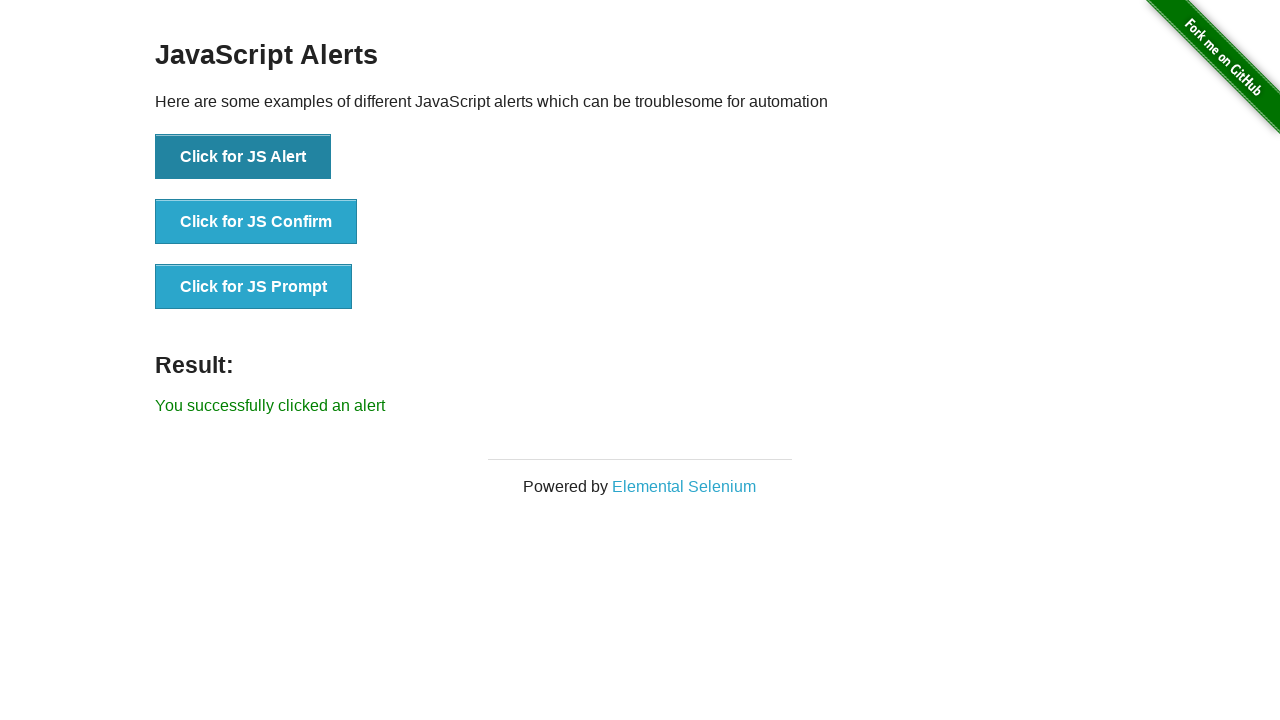

Set up listener to dismiss JS confirm dialog
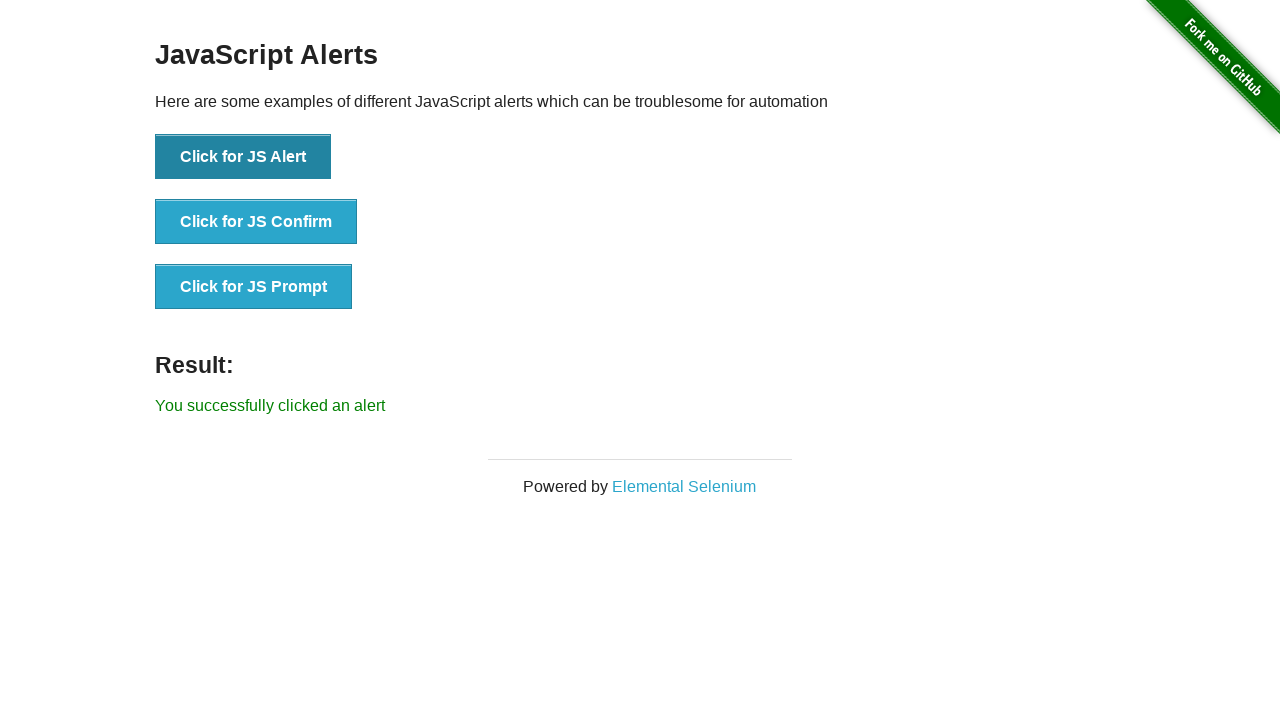

Clicked button to trigger JS confirm and dismissed it at (256, 222) on xpath=//button[normalize-space()='Click for JS Confirm']
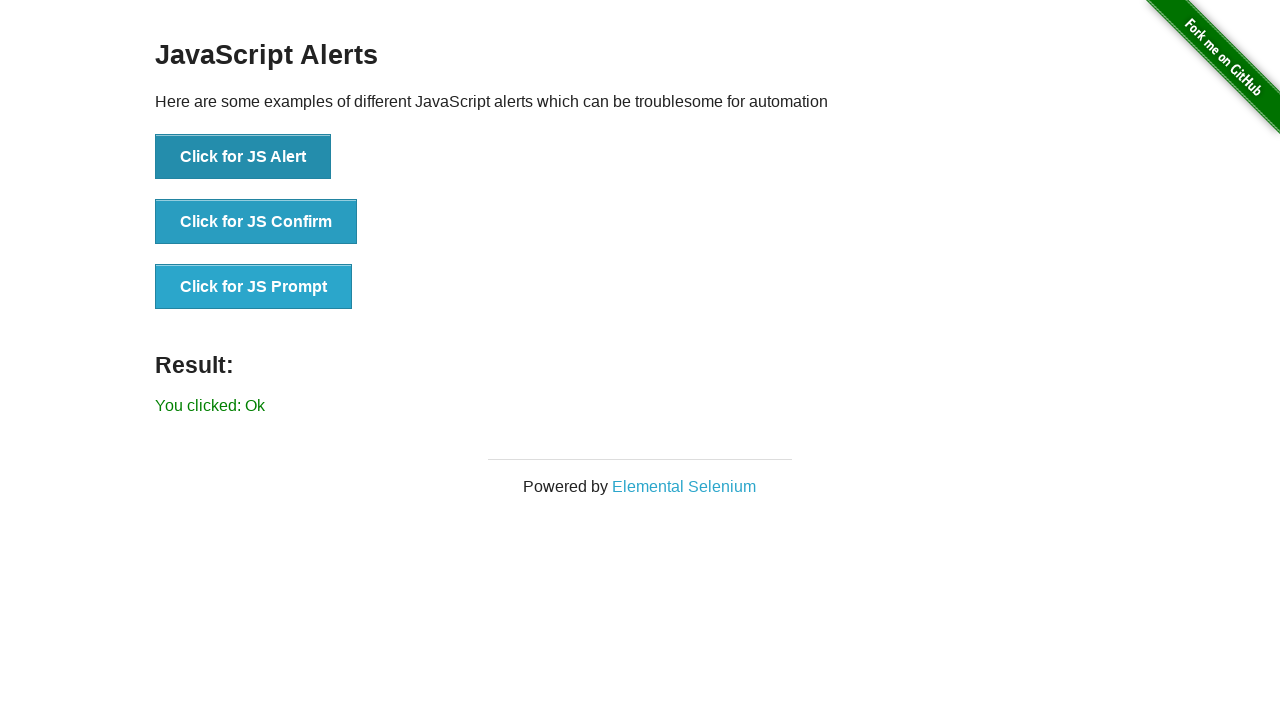

Set up listener to accept JS prompt with text 'Testing'
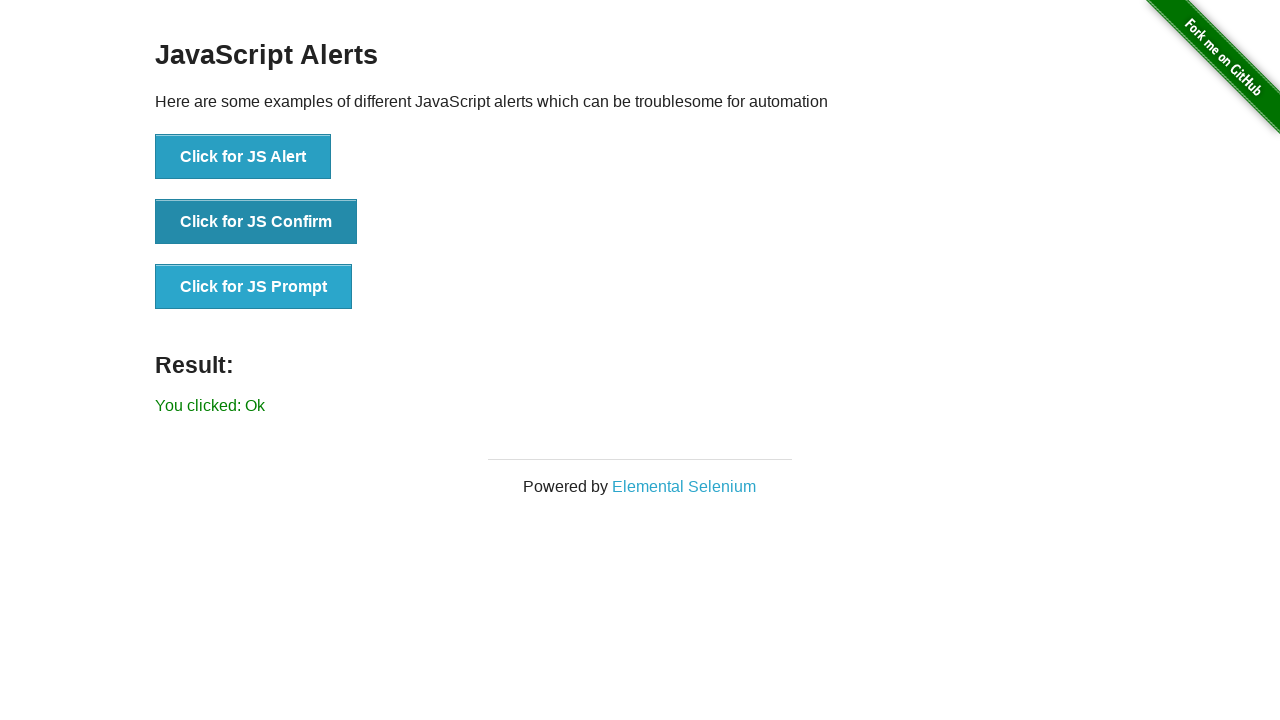

Clicked button to trigger JS prompt and accepted it with text input at (254, 287) on xpath=//button[normalize-space()='Click for JS Prompt']
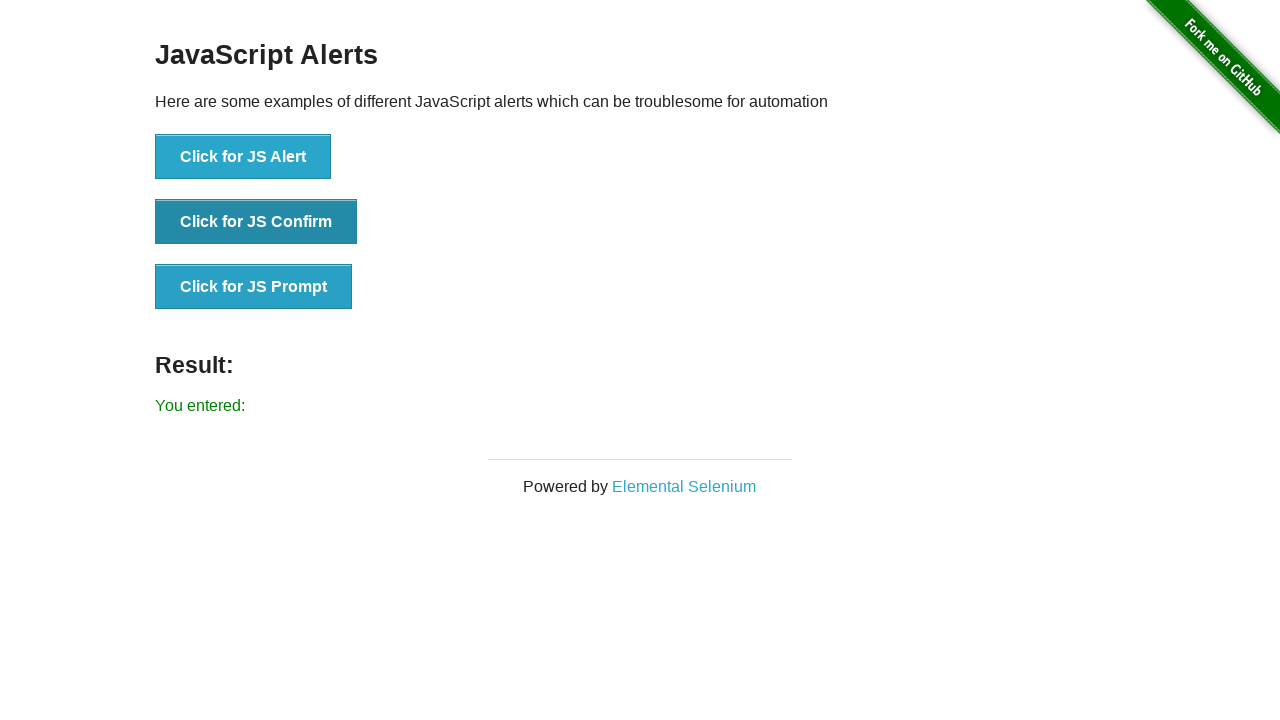

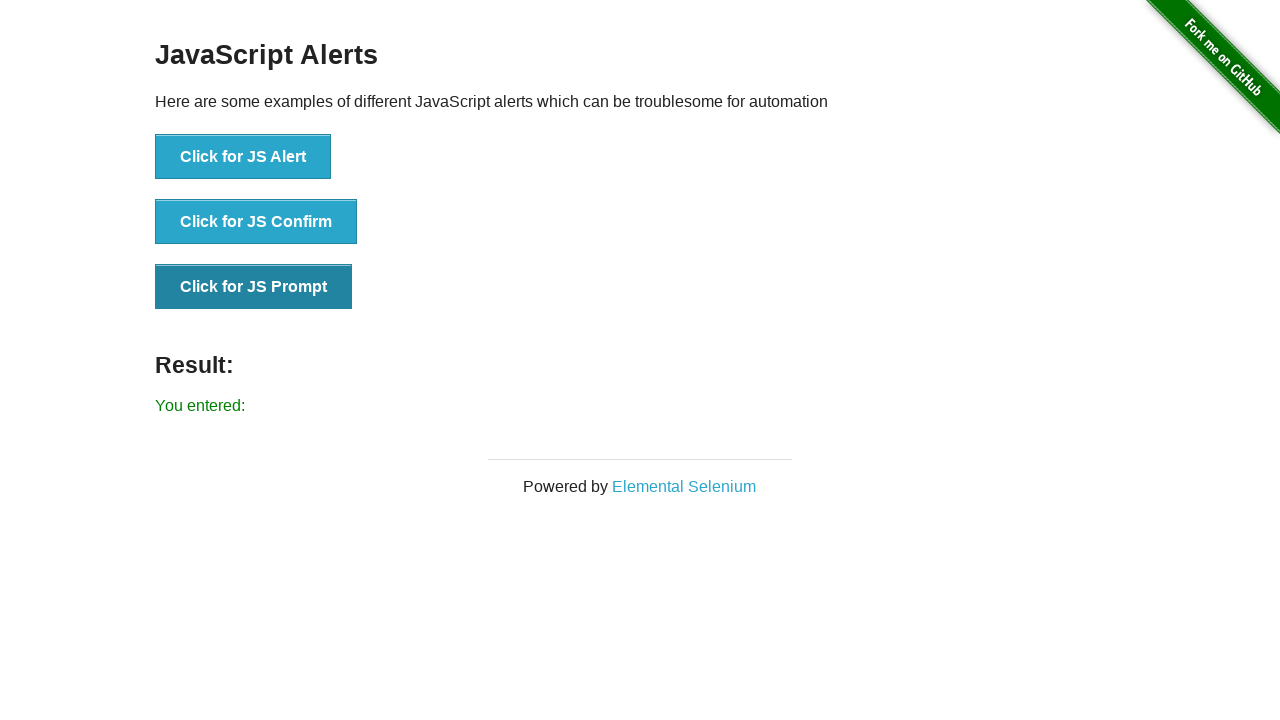